Navigates to the GoDaddy India homepage and verifies the page loads by checking the URL

Starting URL: https://in.godaddy.com/

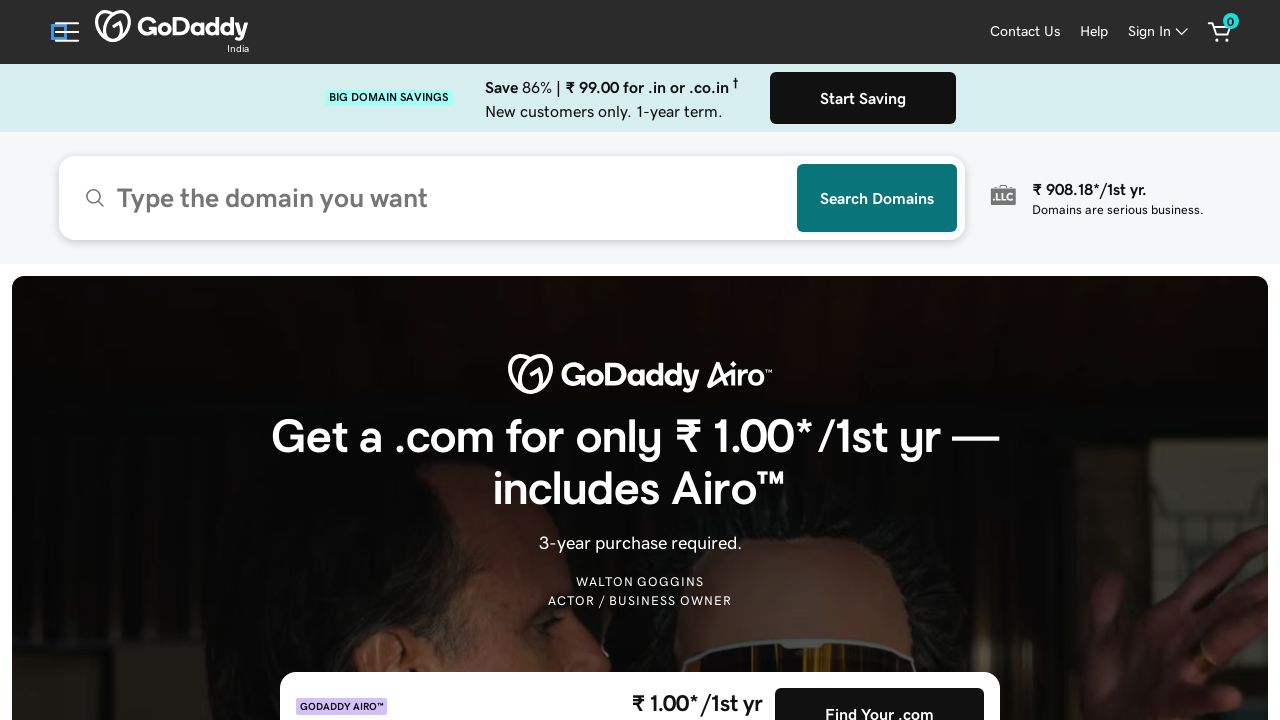

Waited for page to reach domcontentloaded state
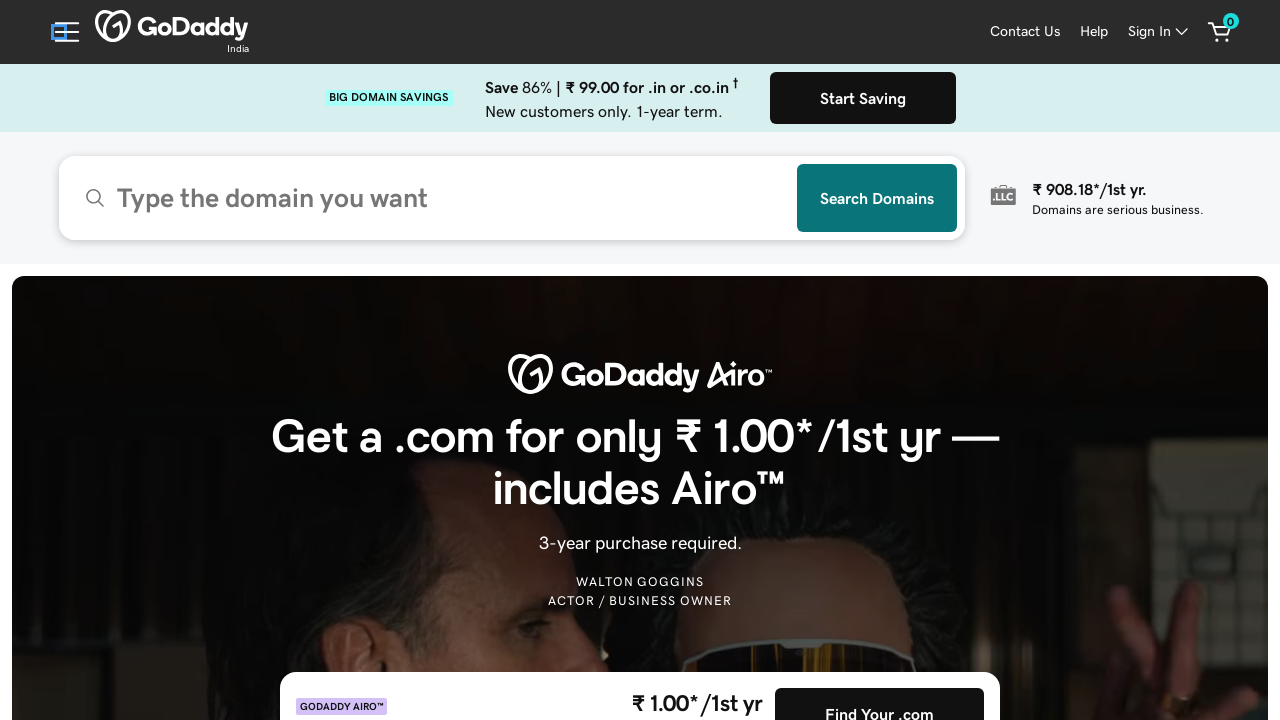

Verified that GoDaddy URL contains 'godaddy.com'
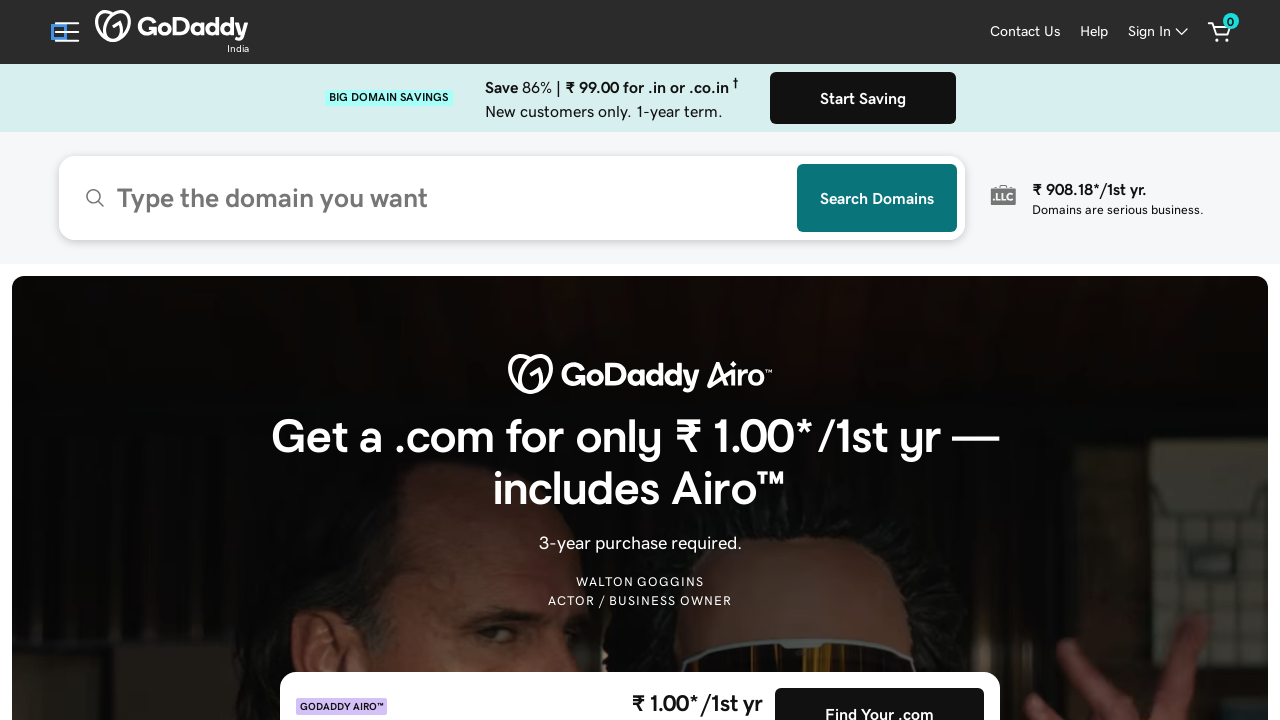

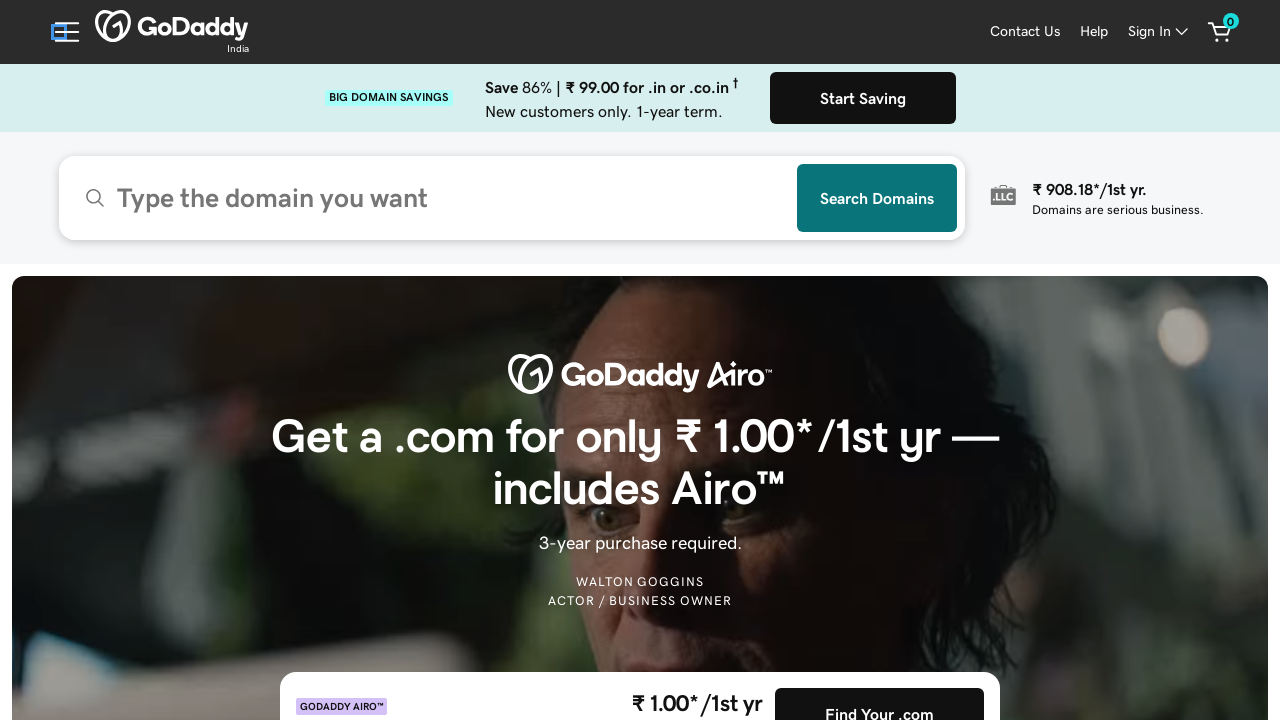